Tests the text box form by filling in random user details including name, email, and addresses, then submitting the form

Starting URL: https://demoqa.com

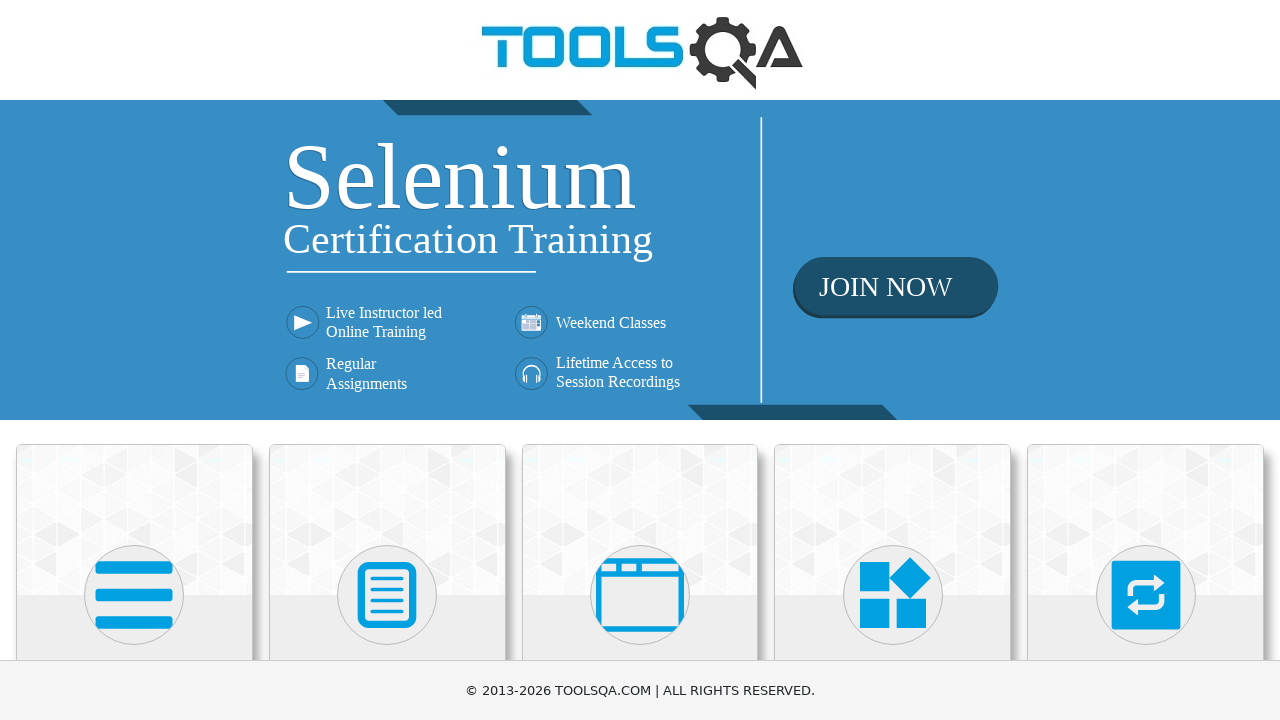

Clicked on Elements card at (134, 520) on xpath=//div[@class='category-cards']/*[1]/div
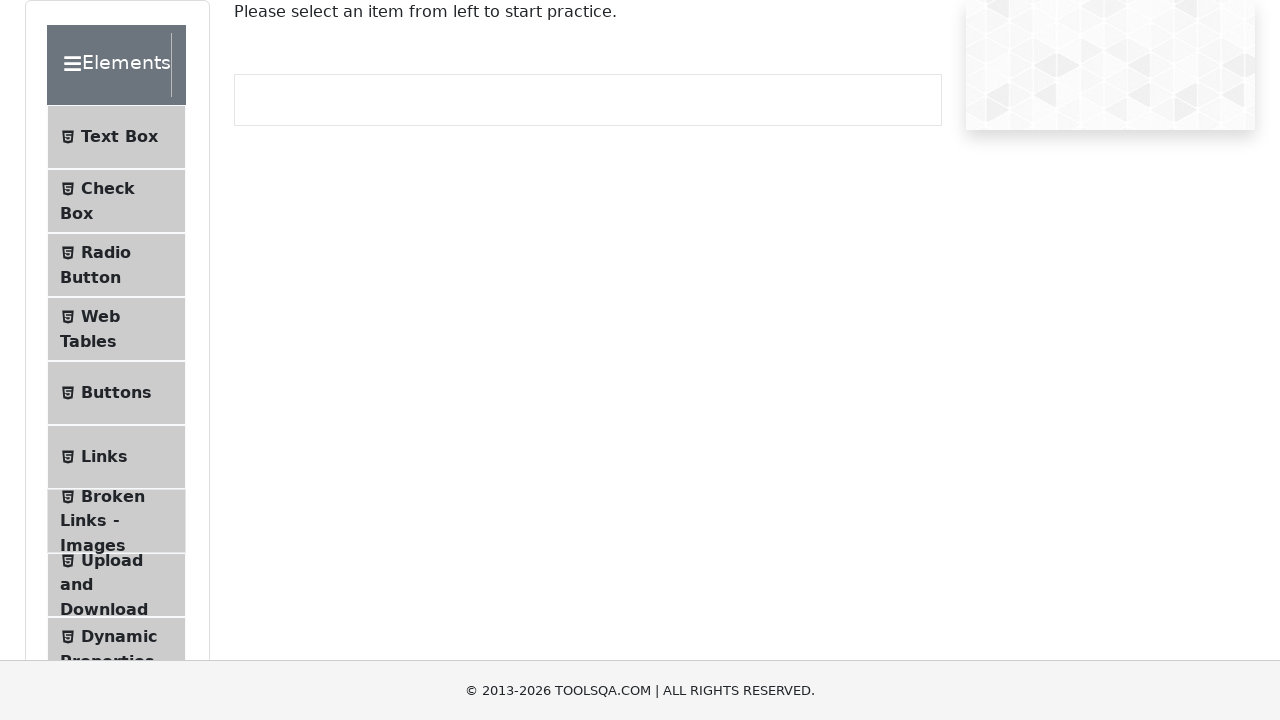

Clicked on Text Box menu item at (116, 137) on #item-0
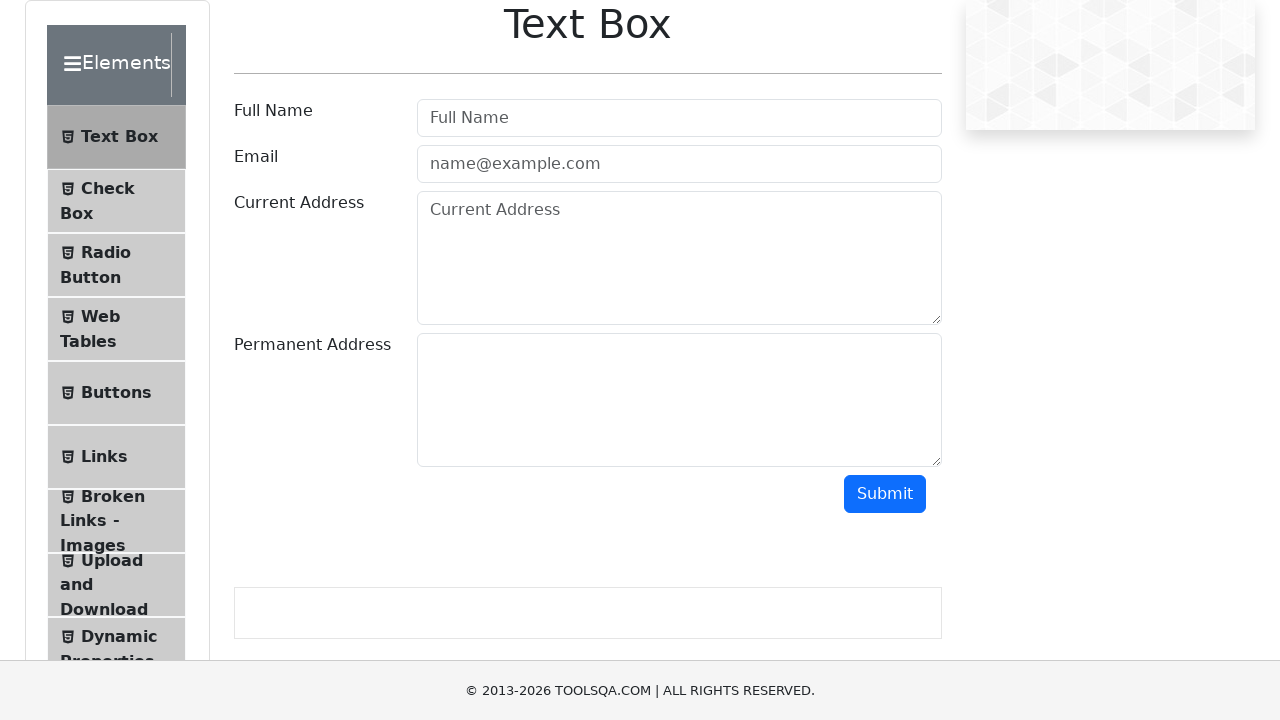

Filled in user name field with 'testUser123' on #userName
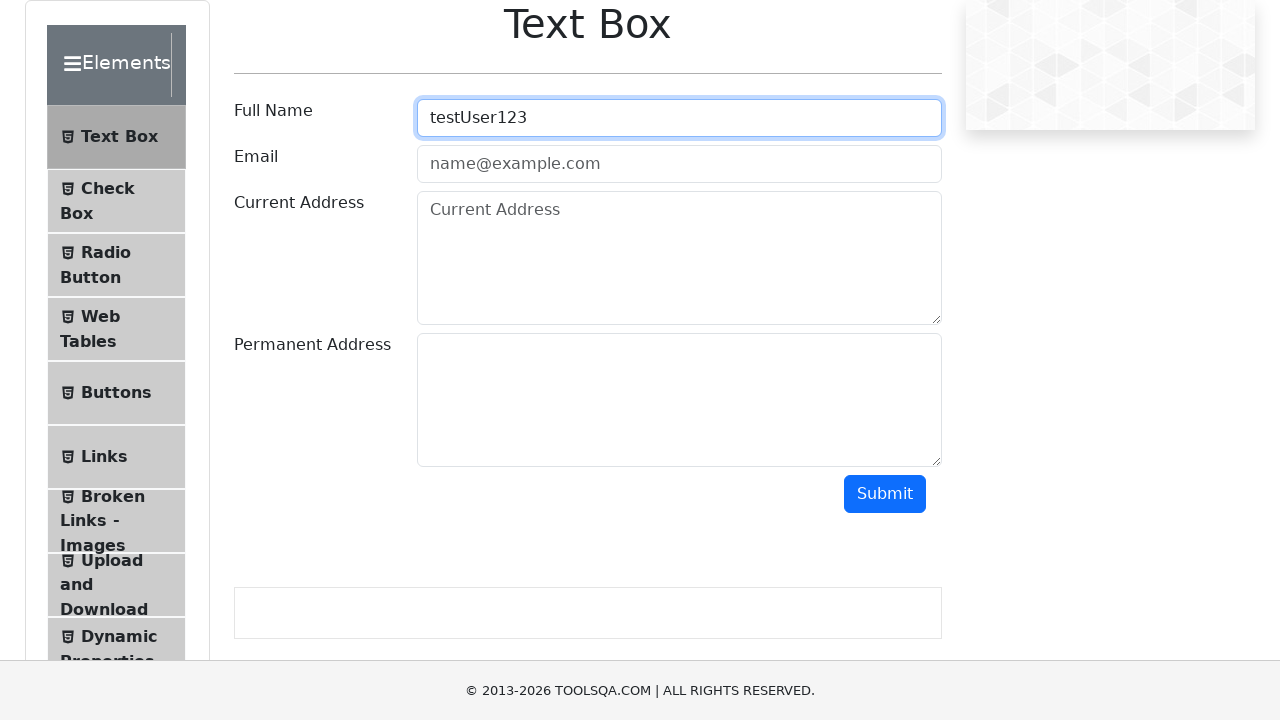

Filled in email field with 'test456@example.com' on #userEmail
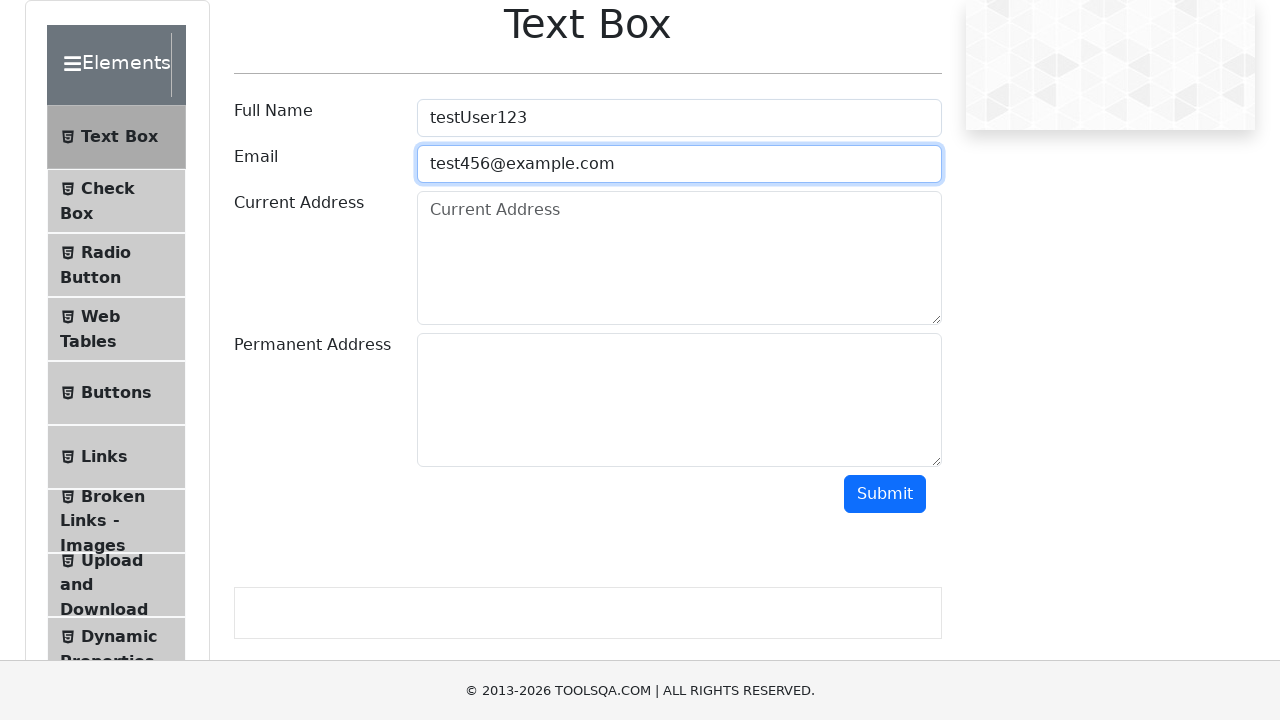

Filled in current address field with '123 Main Street, Apt 4B' on #currentAddress
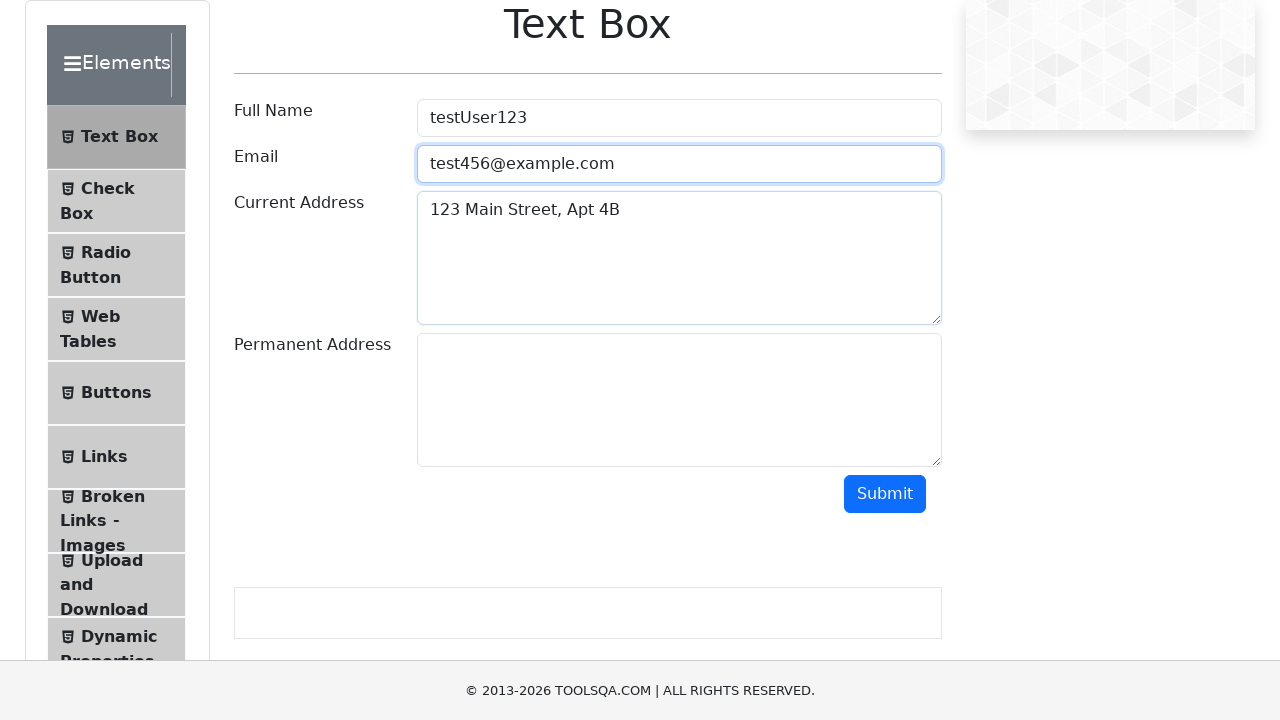

Filled in permanent address field with '456 Oak Avenue, Suite 200' on #permanentAddress
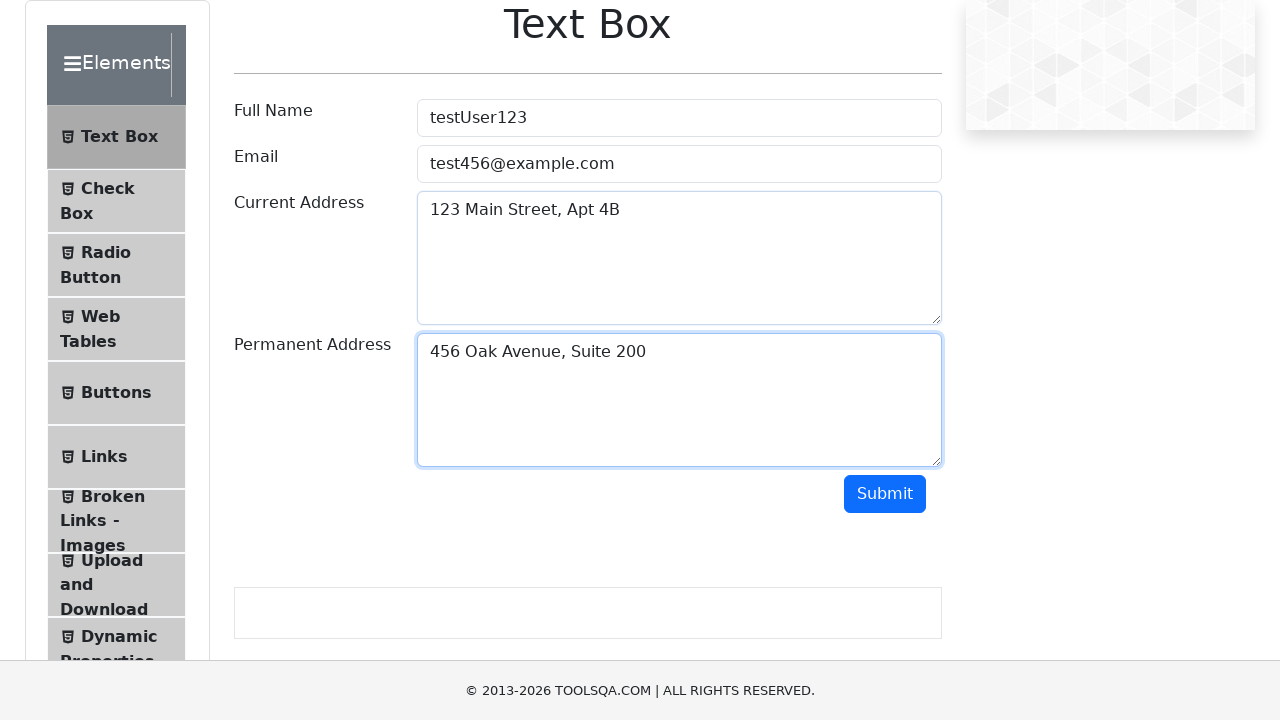

Clicked submit button to submit the text box form at (885, 494) on #submit
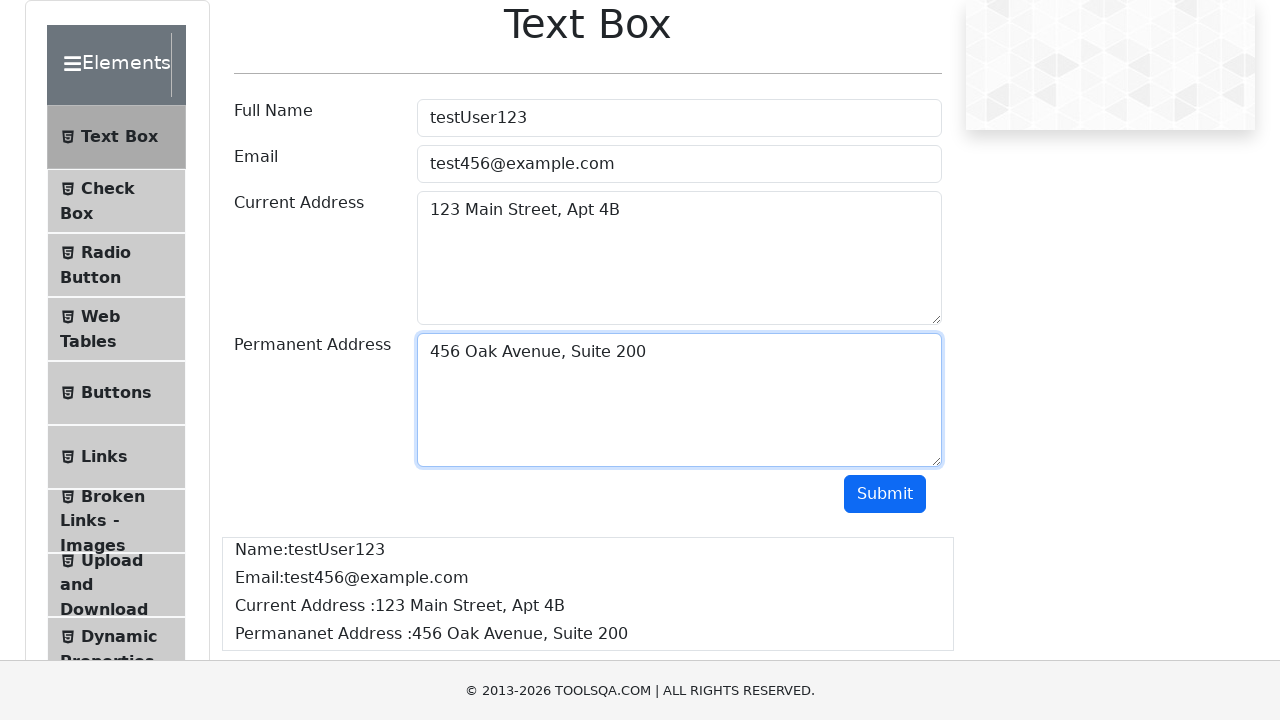

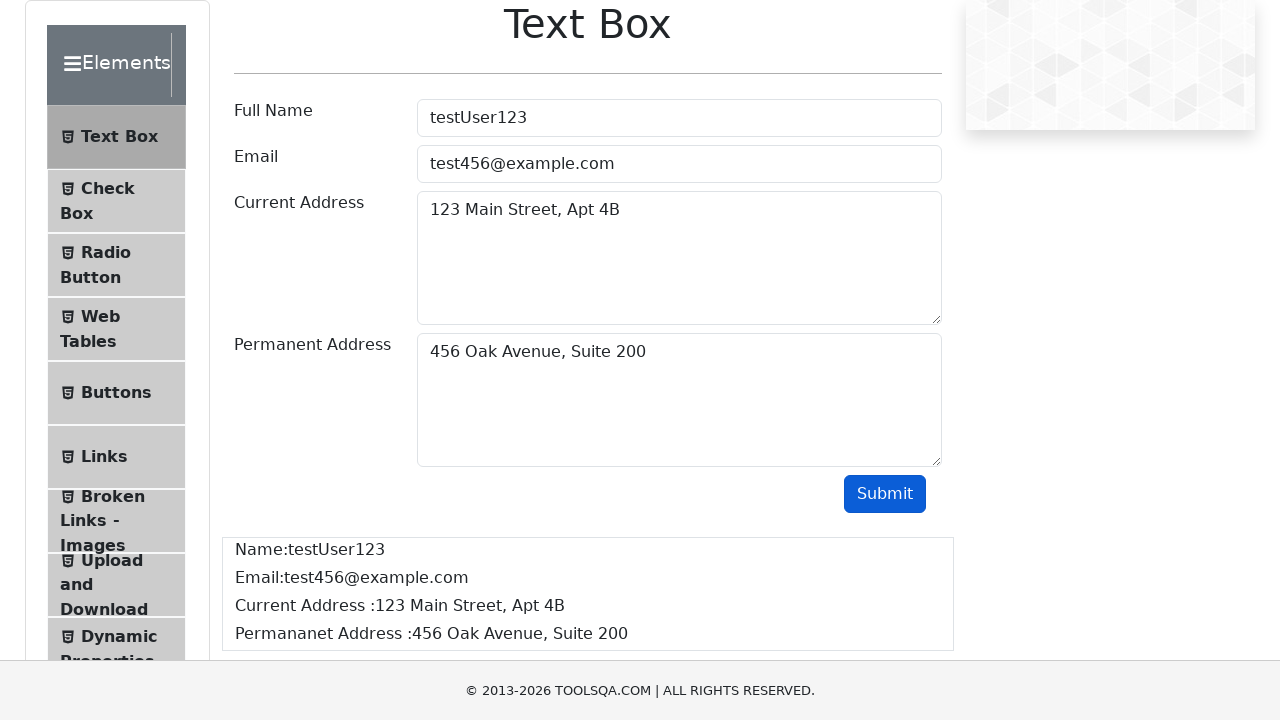